Navigates to the IT Geared website and maximizes the browser window to verify the page loads correctly.

Starting URL: https://www.itgeared.com

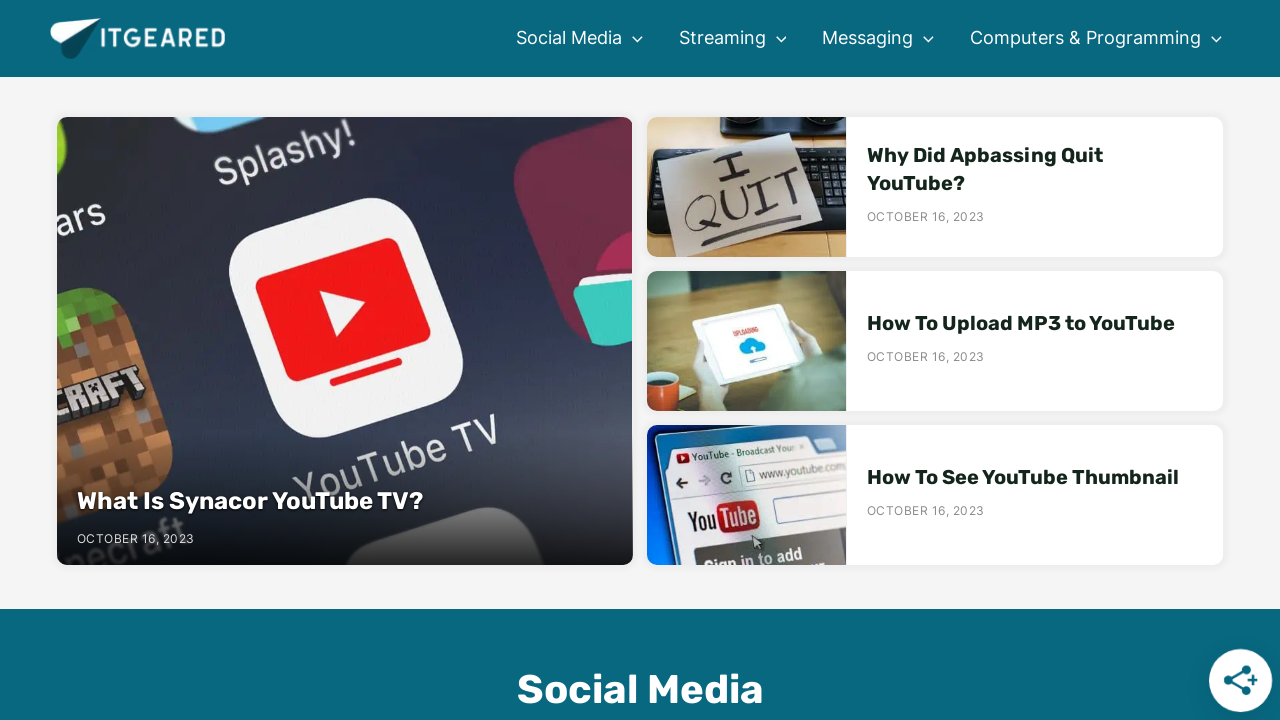

Waited for page to reach domcontentloaded state
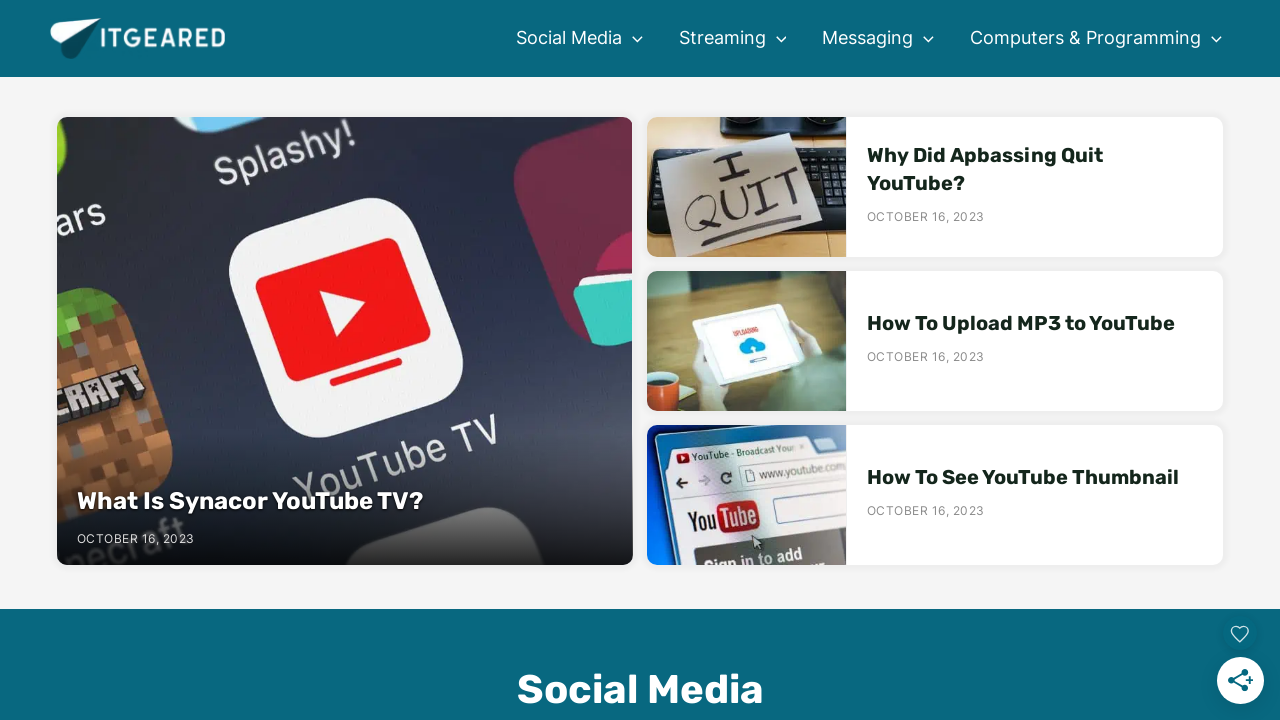

Verified body element loaded on IT Geared website
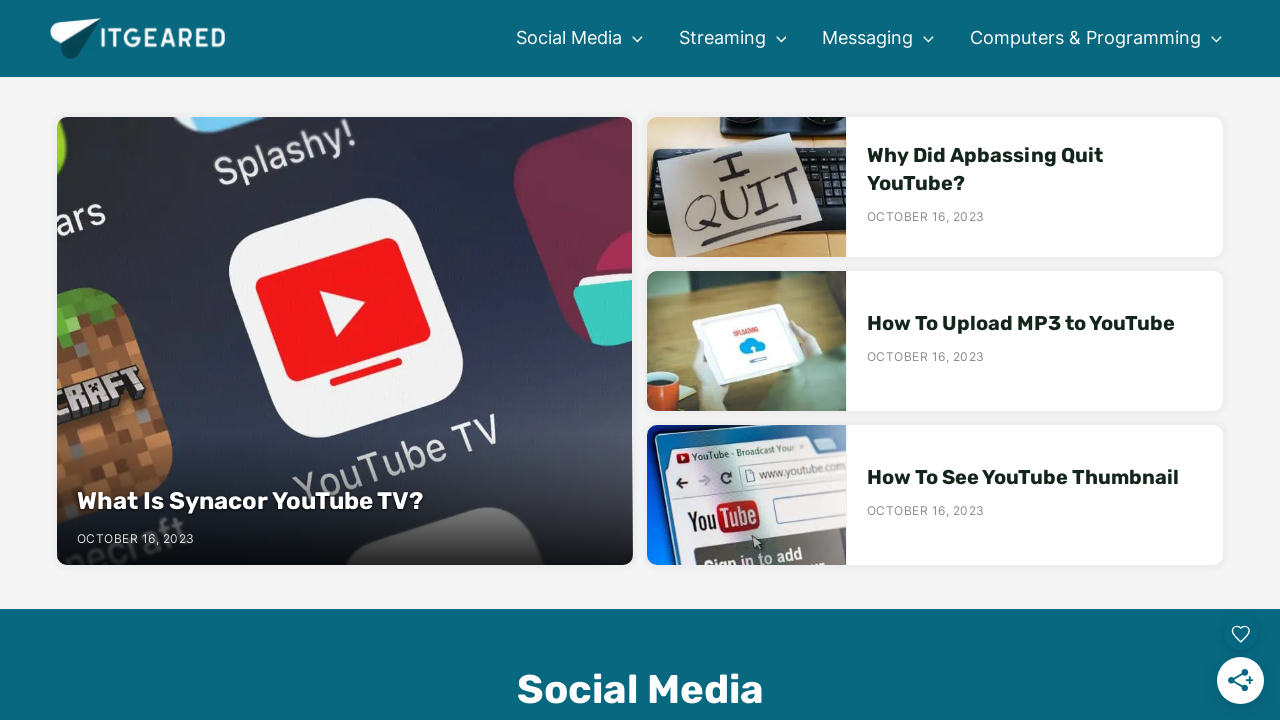

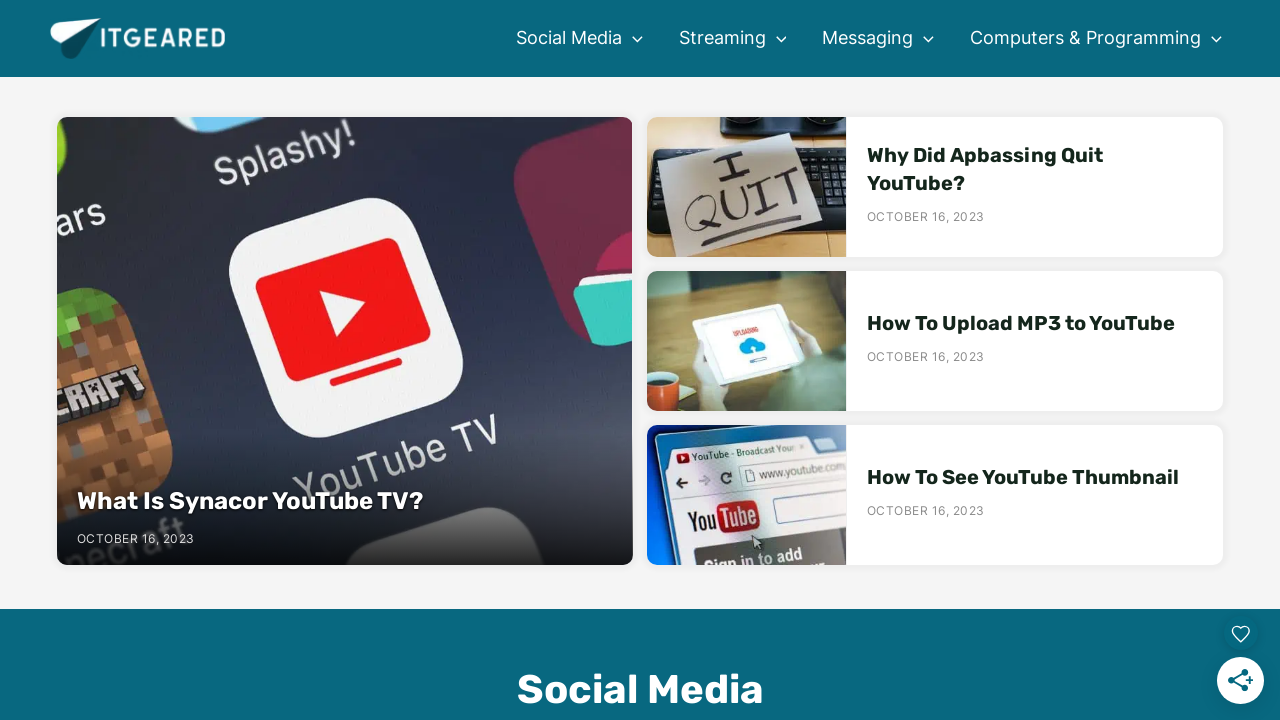